Navigates to the Captivasoft website and verifies the page loads by checking the title

Starting URL: https://captivasoft.net

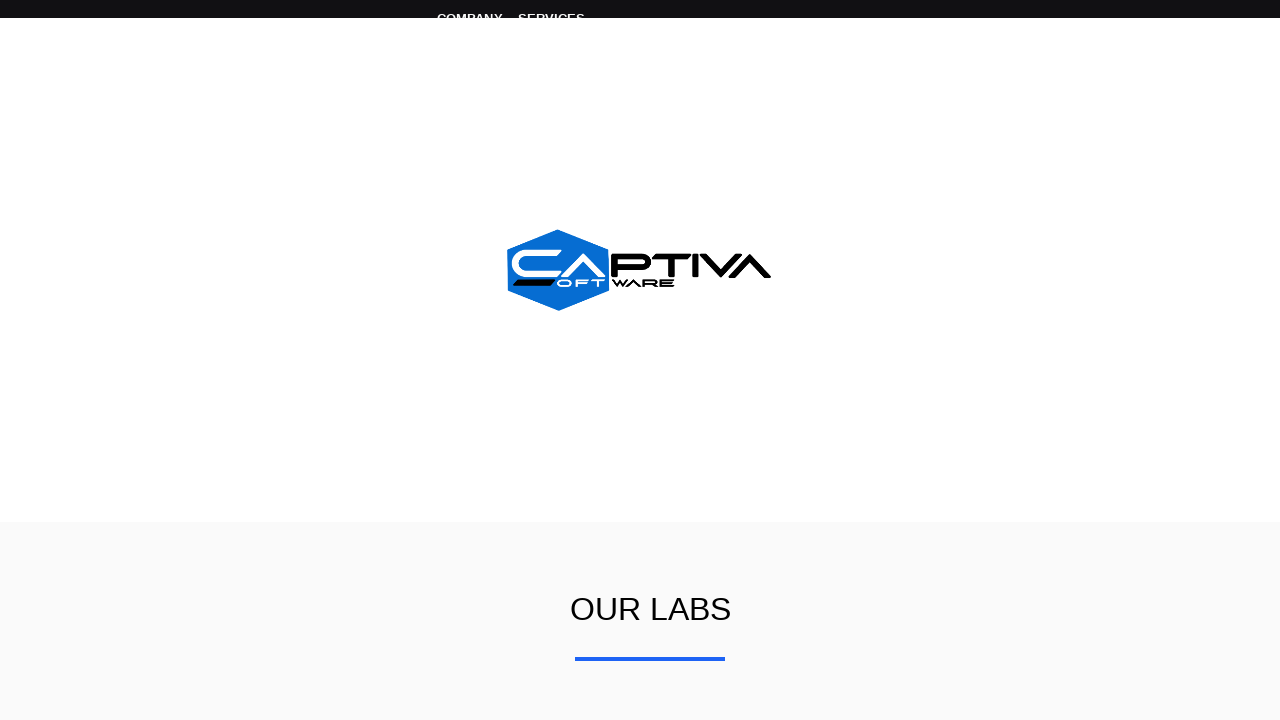

Navigated to Captivasoft website at https://captivasoft.net
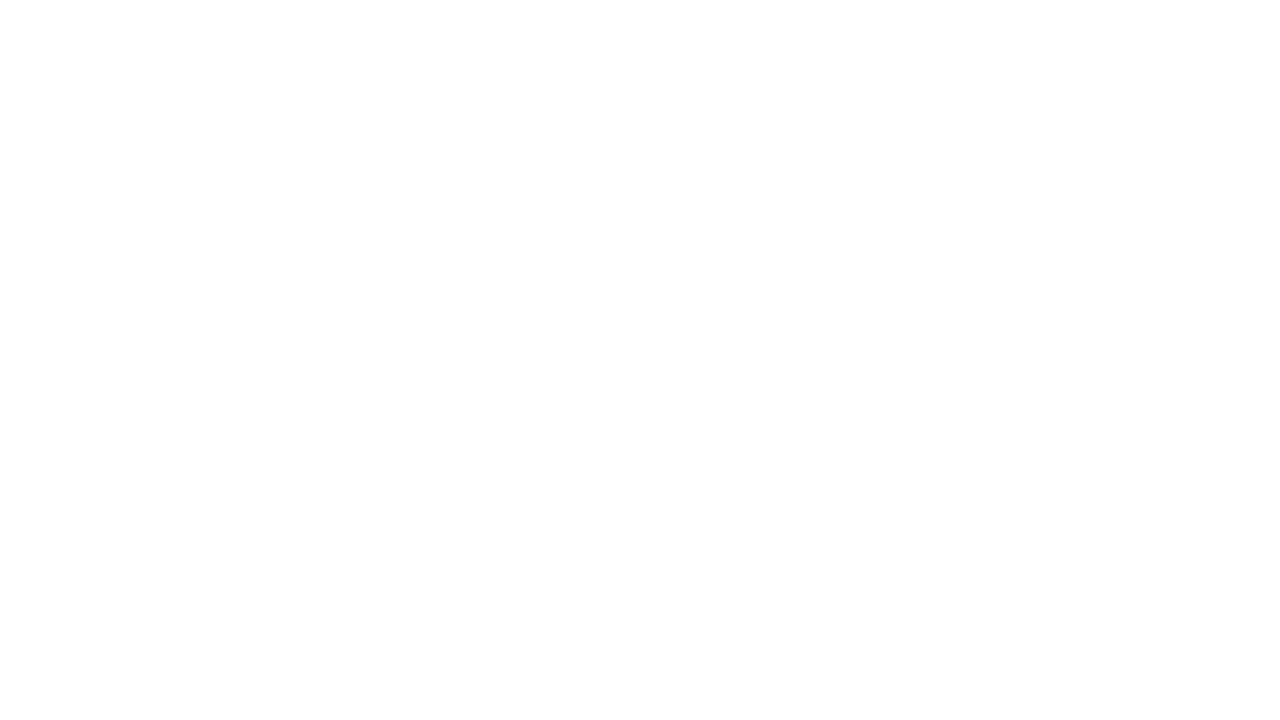

Waited for page to reach domcontentloaded state
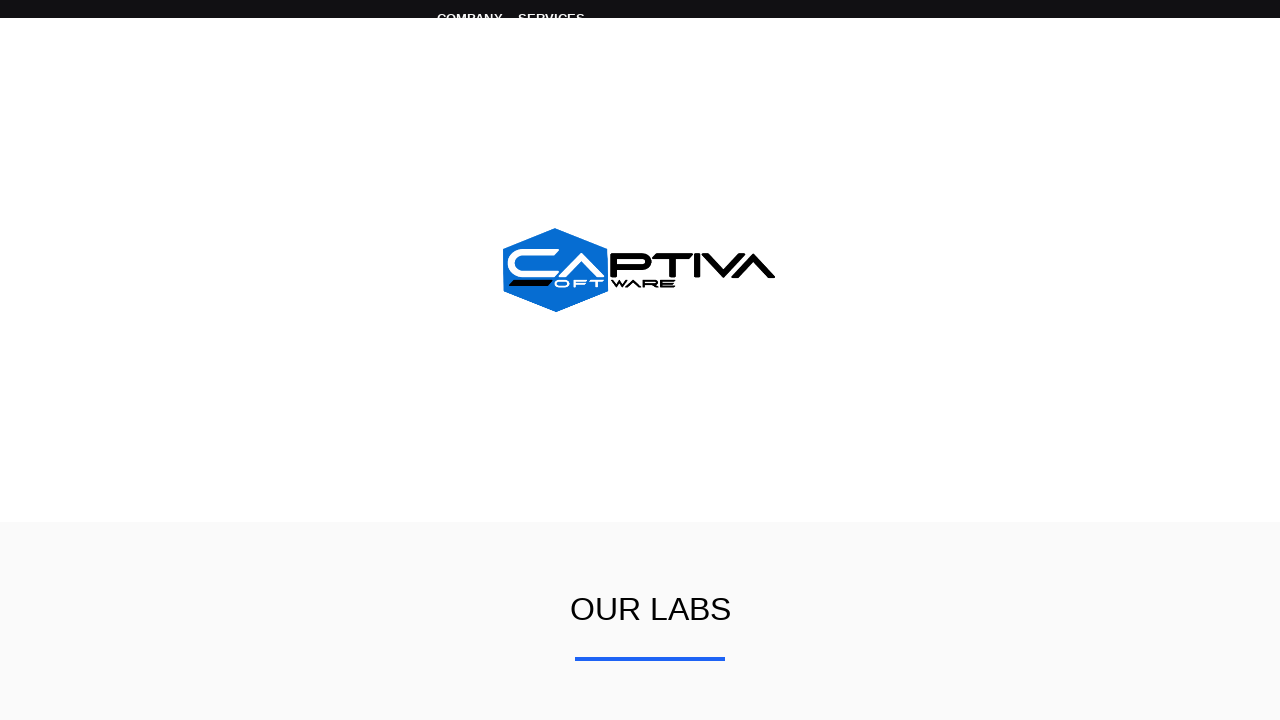

Retrieved page title: Nearshore Software Development & Staff Augmentation | Captiva
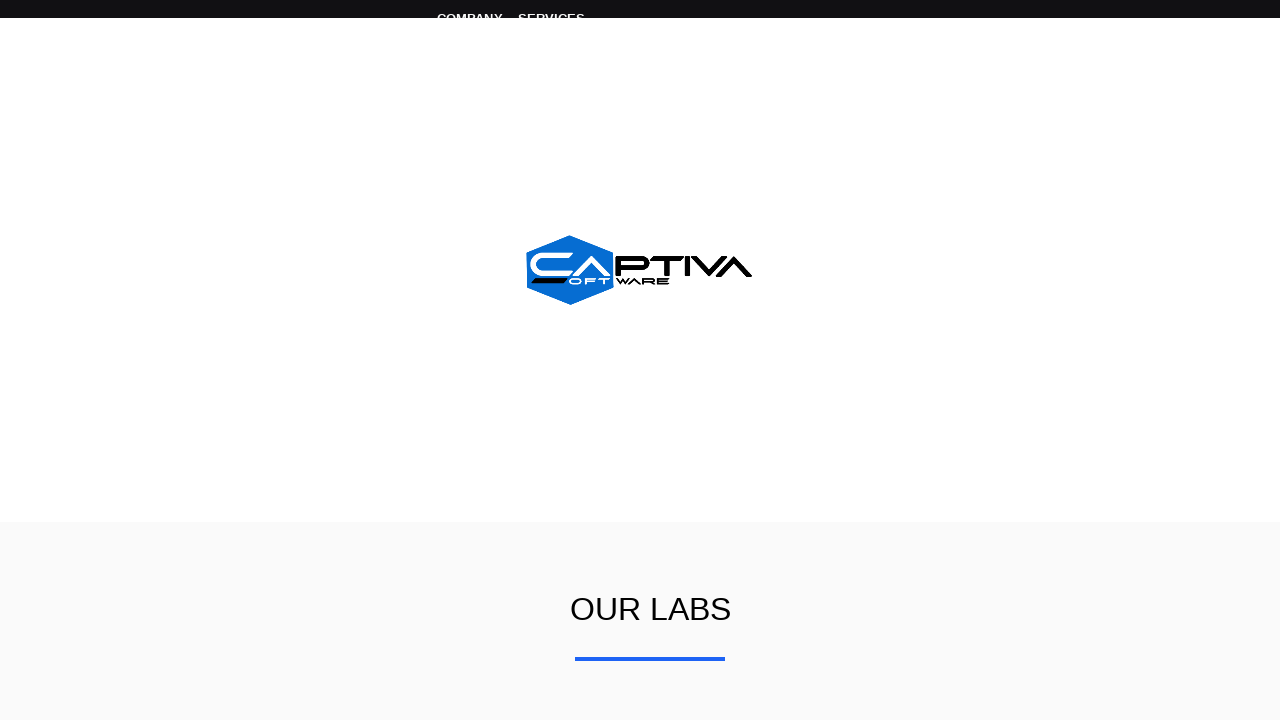

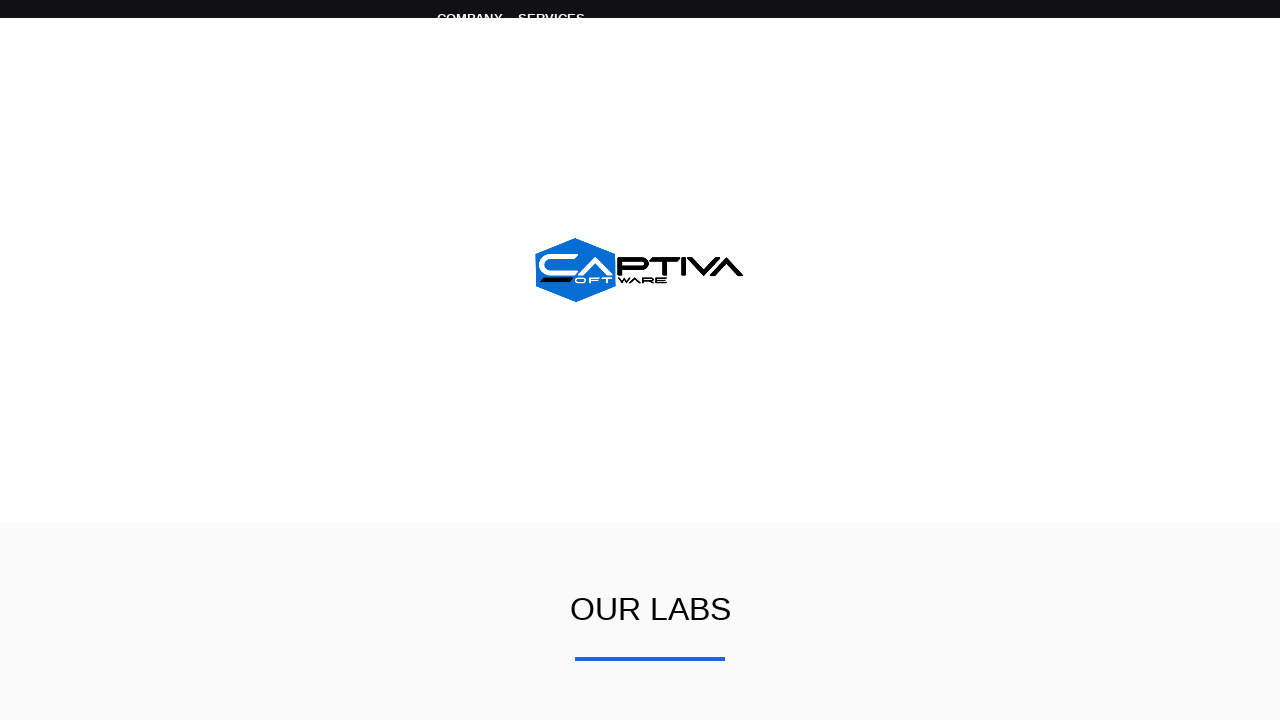